Tests filling a search field using placeholder text locator on W3Schools

Starting URL: https://www.w3schools.com

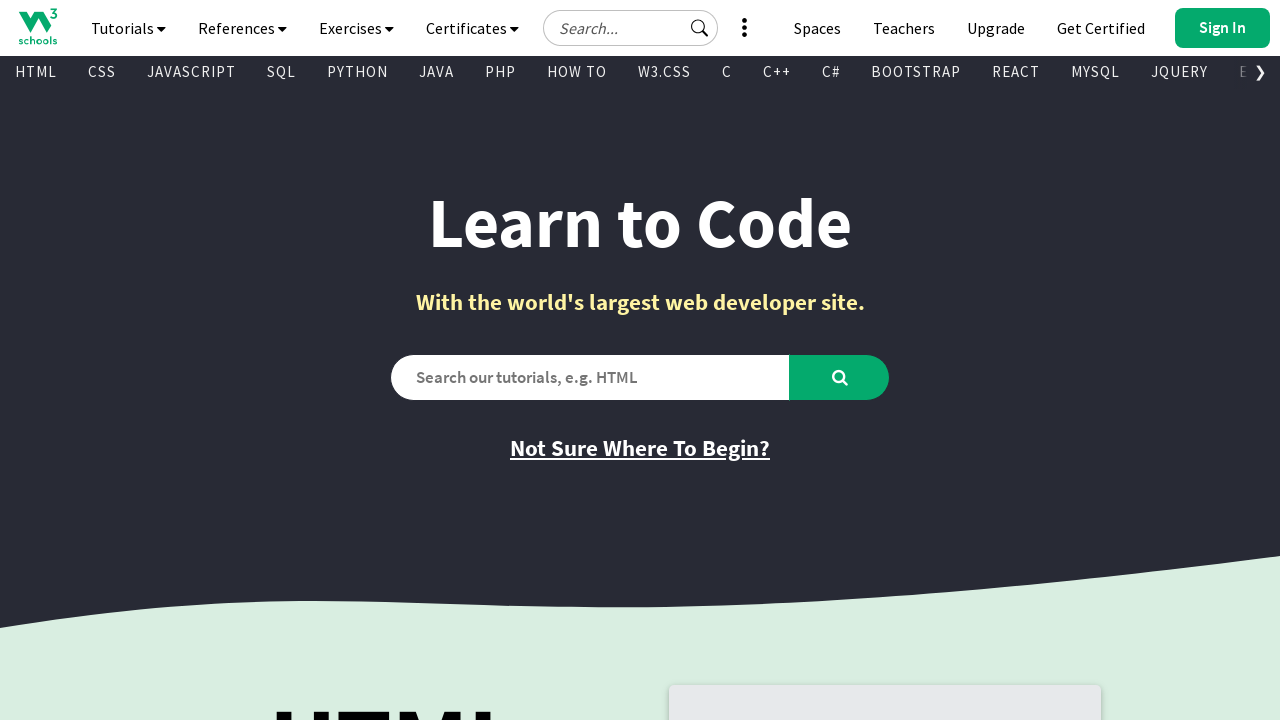

Filled search field using placeholder text 'Search...' with 'typescript' on internal:attr=[placeholder="Search..."i]
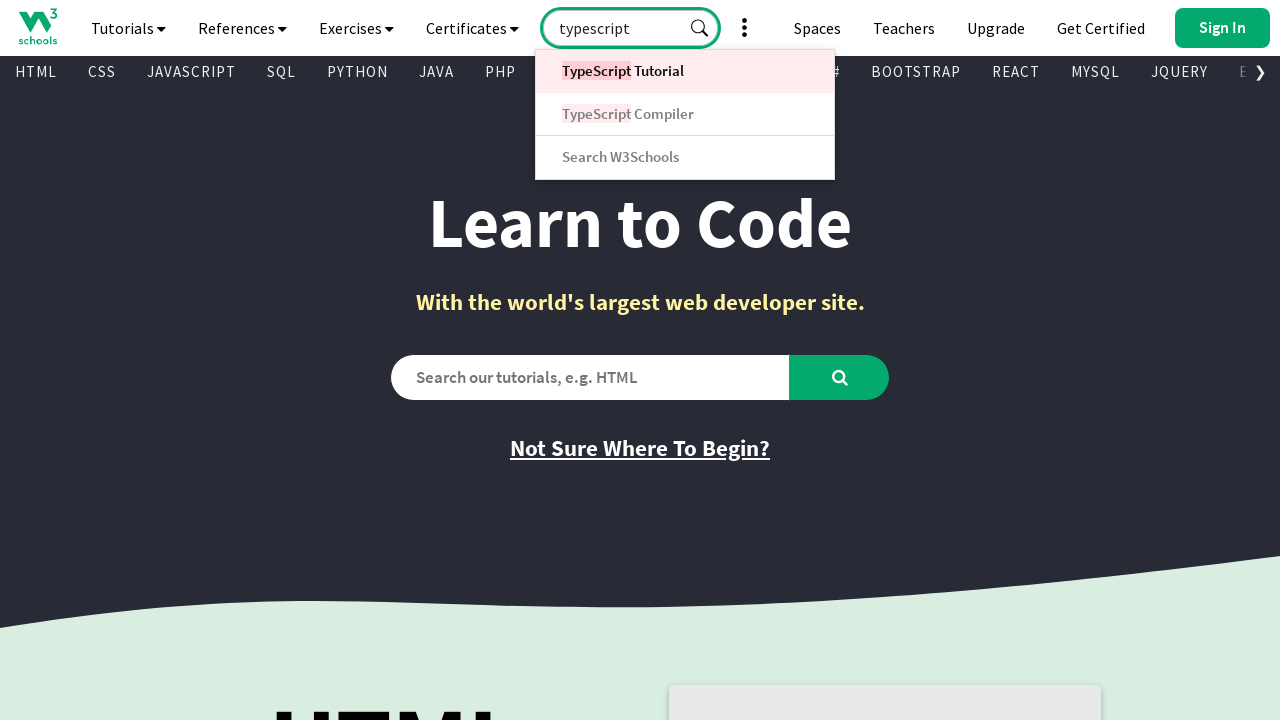

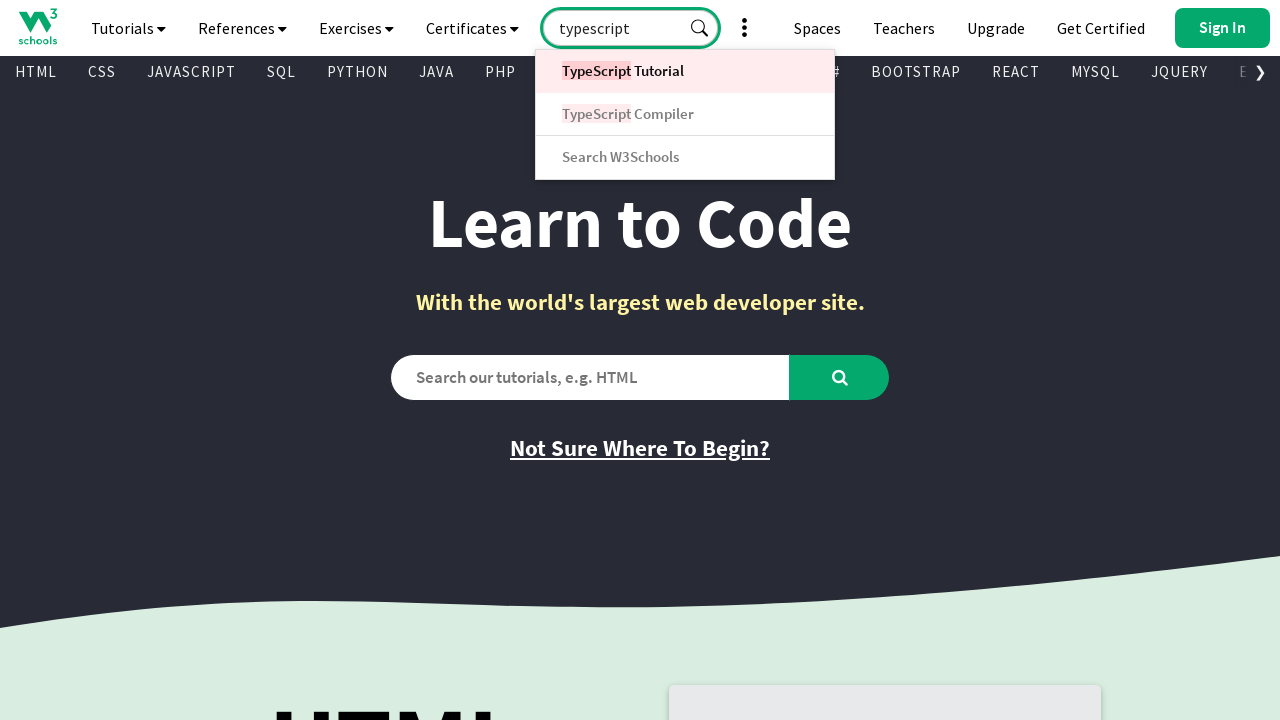